Tests stock quote lookup functionality on AAStocks by clearing the input field, entering a stock symbol (00001), clicking submit, and verifying the stock information loads in the iframe.

Starting URL: http://www.aastocks.com/tc/ltp/rtquote.aspx?symbol=00001

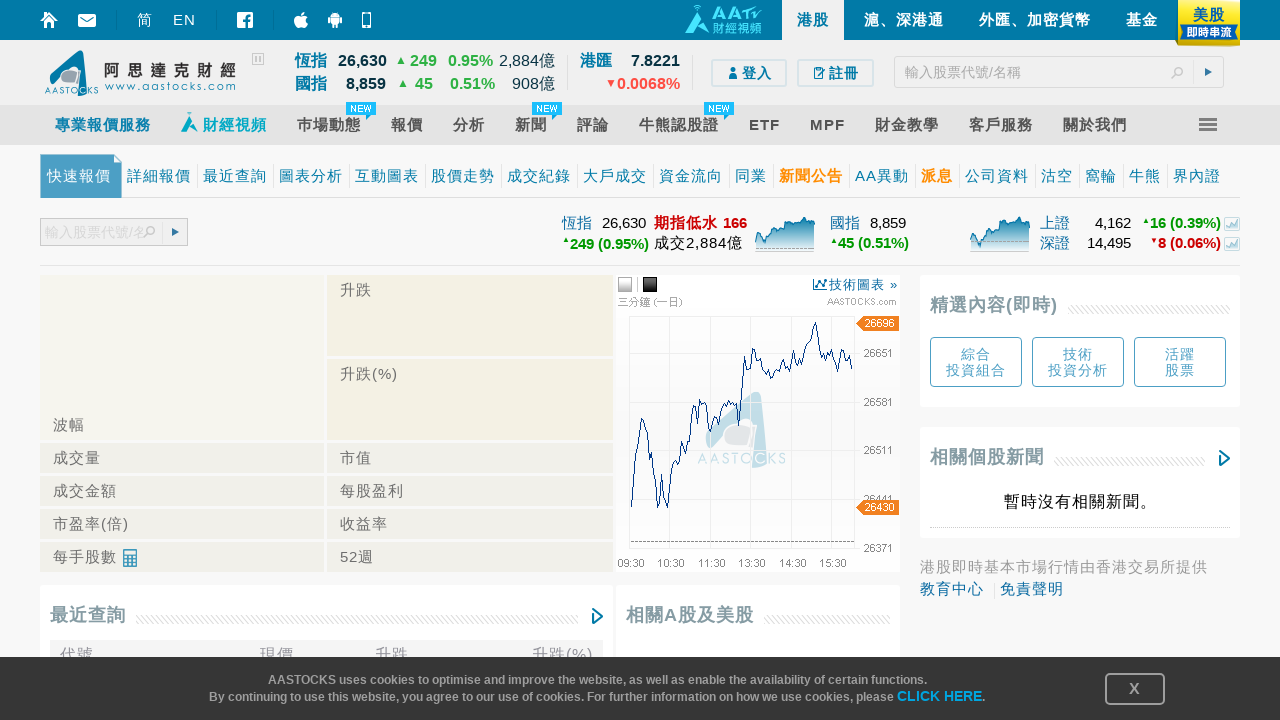

Pressed Backspace to clear first character from stock symbol input on [id="sb2-txtSymbol-aa"]
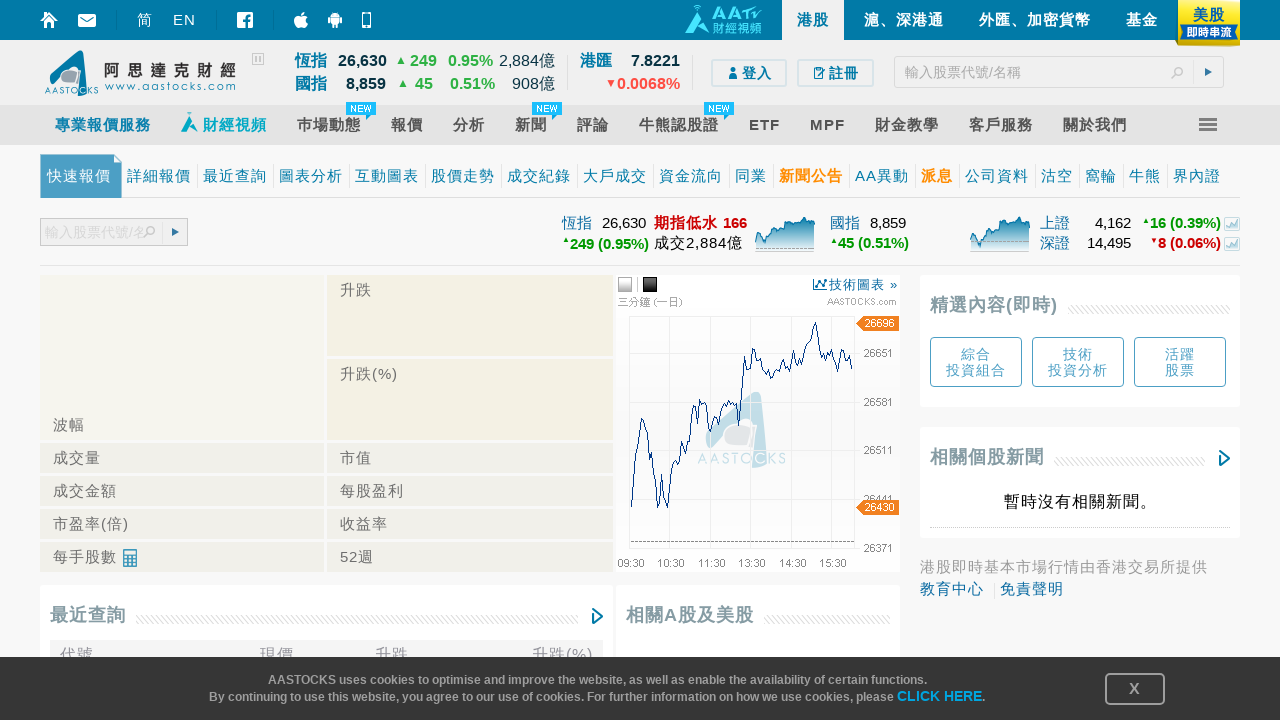

Pressed Backspace to clear second character from stock symbol input on [id="sb2-txtSymbol-aa"]
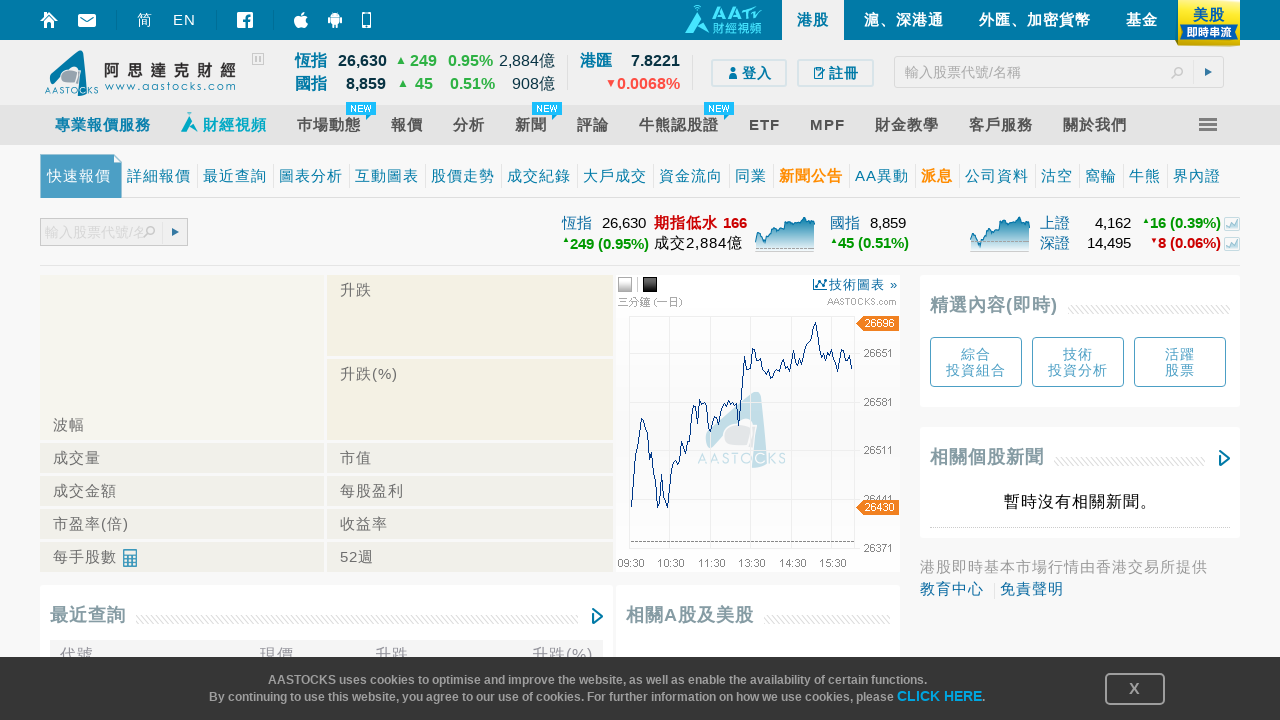

Pressed Backspace to clear third character from stock symbol input on [id="sb2-txtSymbol-aa"]
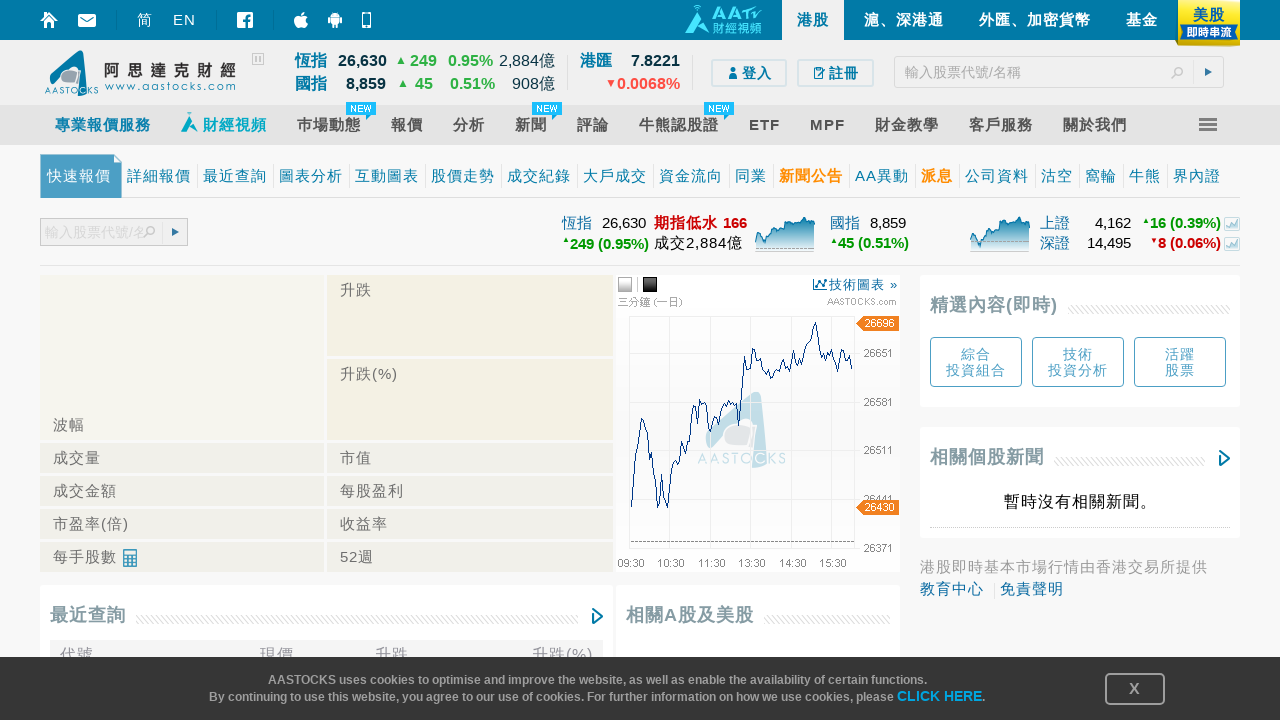

Pressed Backspace to clear fourth character from stock symbol input on [id="sb2-txtSymbol-aa"]
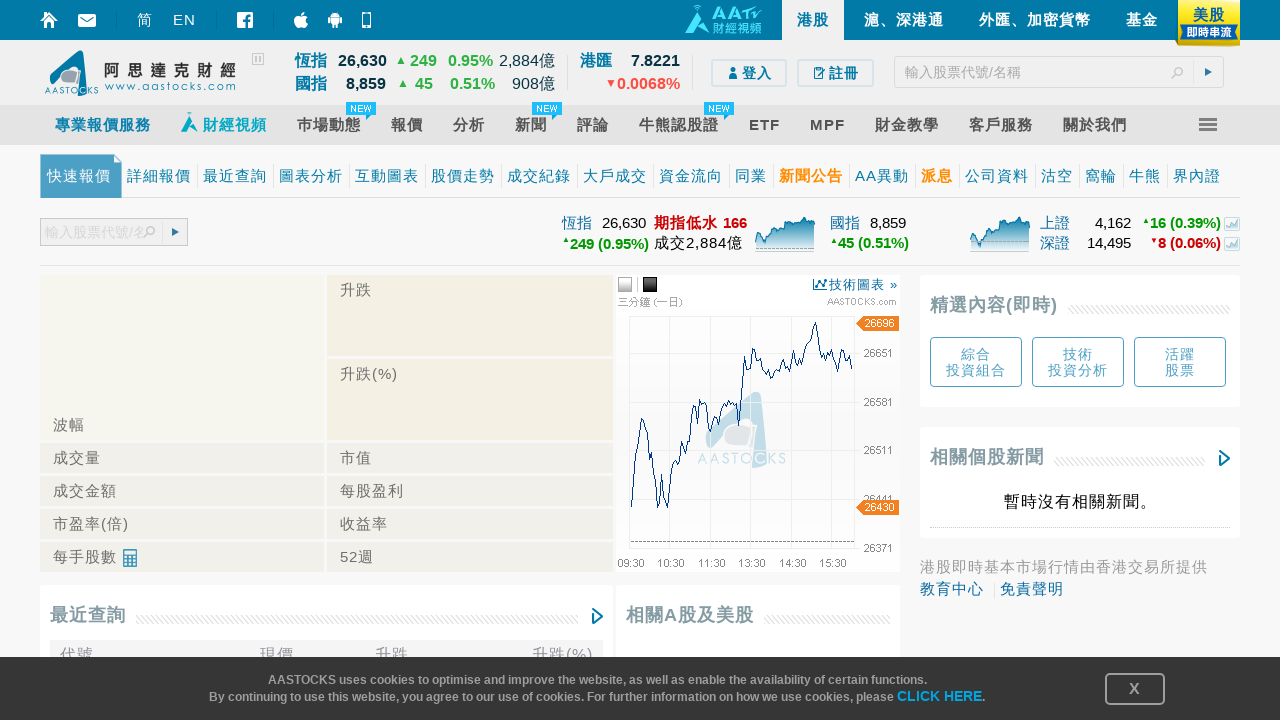

Pressed Backspace to clear fifth character from stock symbol input on [id="sb2-txtSymbol-aa"]
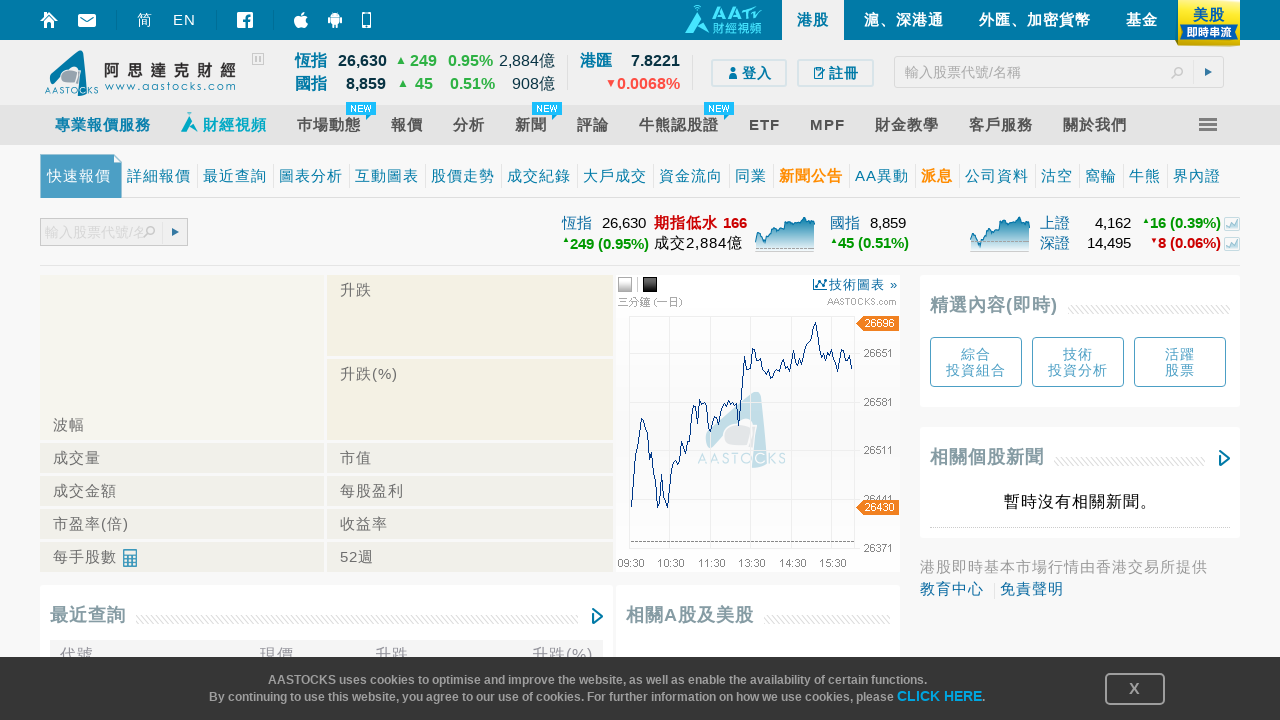

Filled stock symbol input field with '00001' on [id="sb2-txtSymbol-aa"]
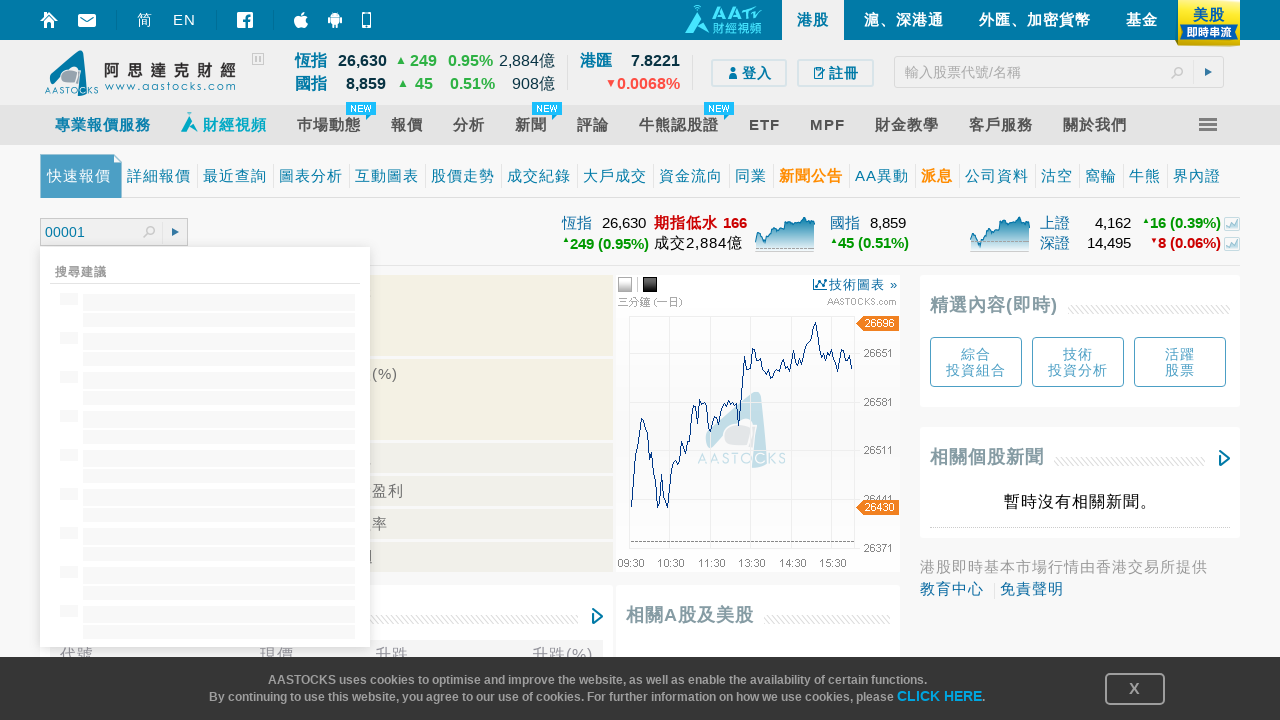

Clicked submit button to search for stock quote at (174, 233) on [id="sb2-btnSubmit"]
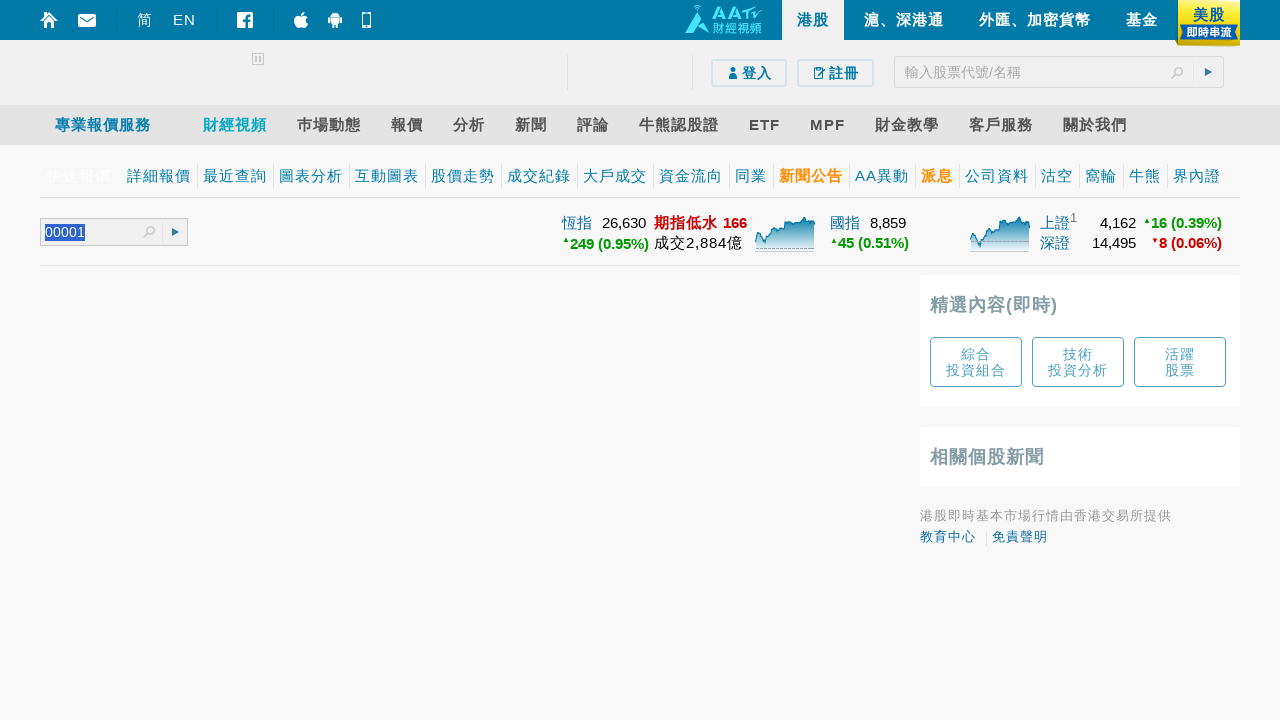

Stock quote information loaded in iframe and element appeared
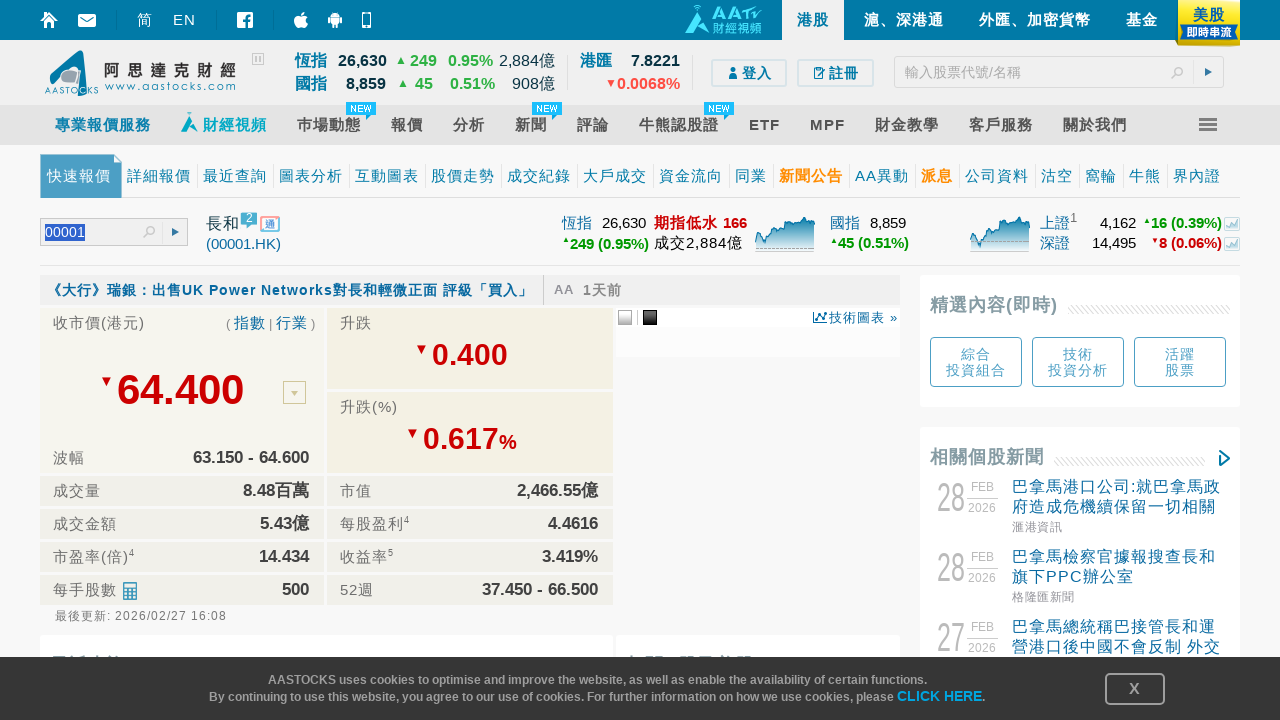

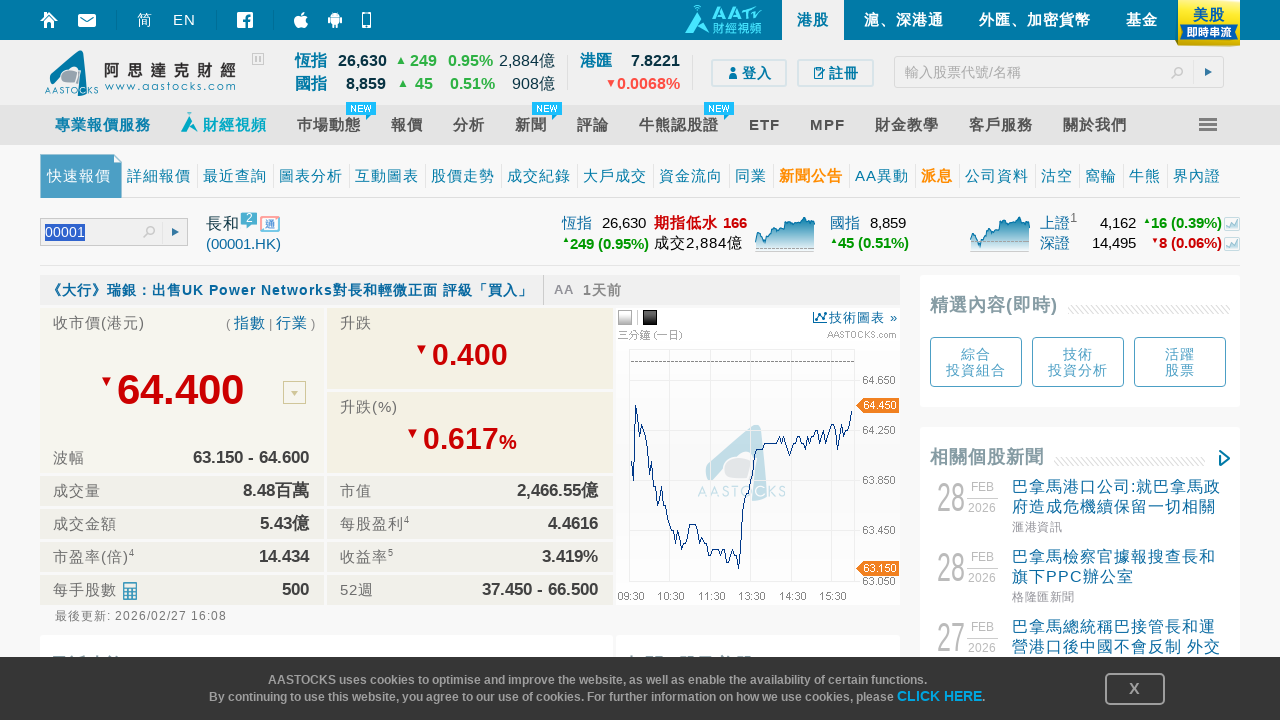